Tests adding a new todo item to the todo list and verifying it appears in the list

Starting URL: https://demo.playwright.dev/todomvc/

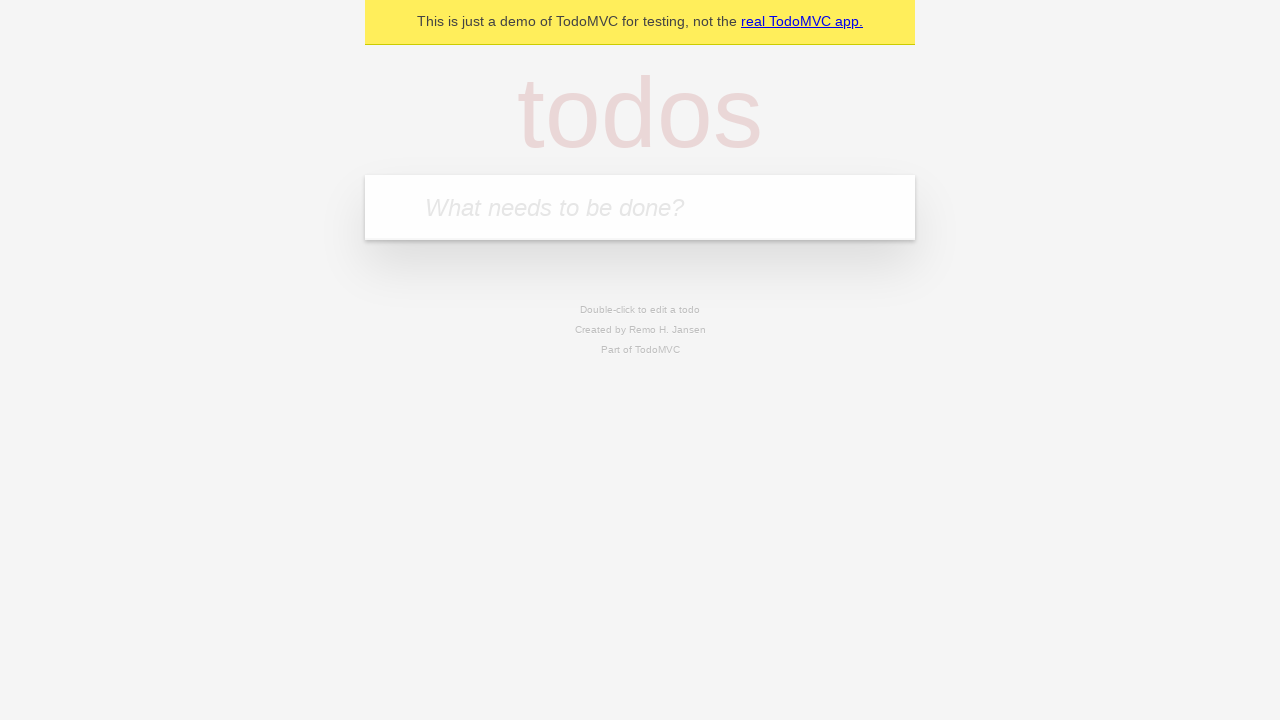

Clicked on the todo input field at (640, 207) on internal:attr=[placeholder="What needs to be done?"i]
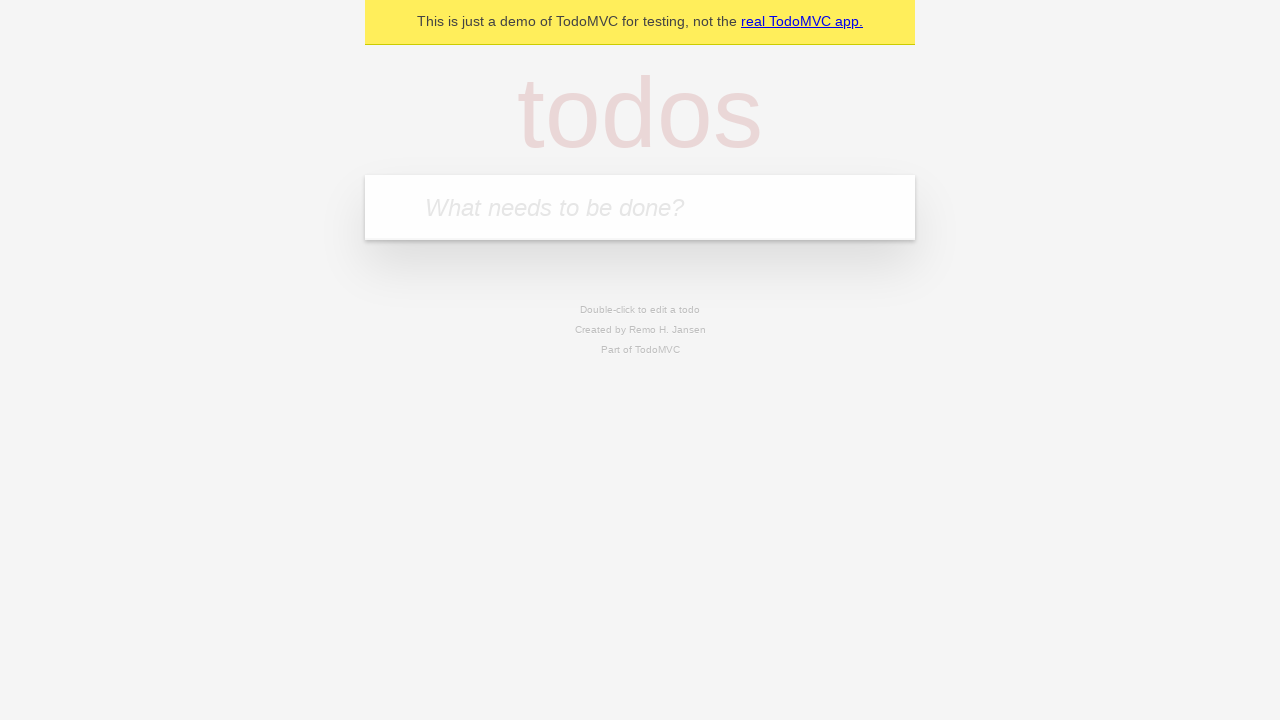

Filled todo input field with 'Buy groceries' on internal:attr=[placeholder="What needs to be done?"i]
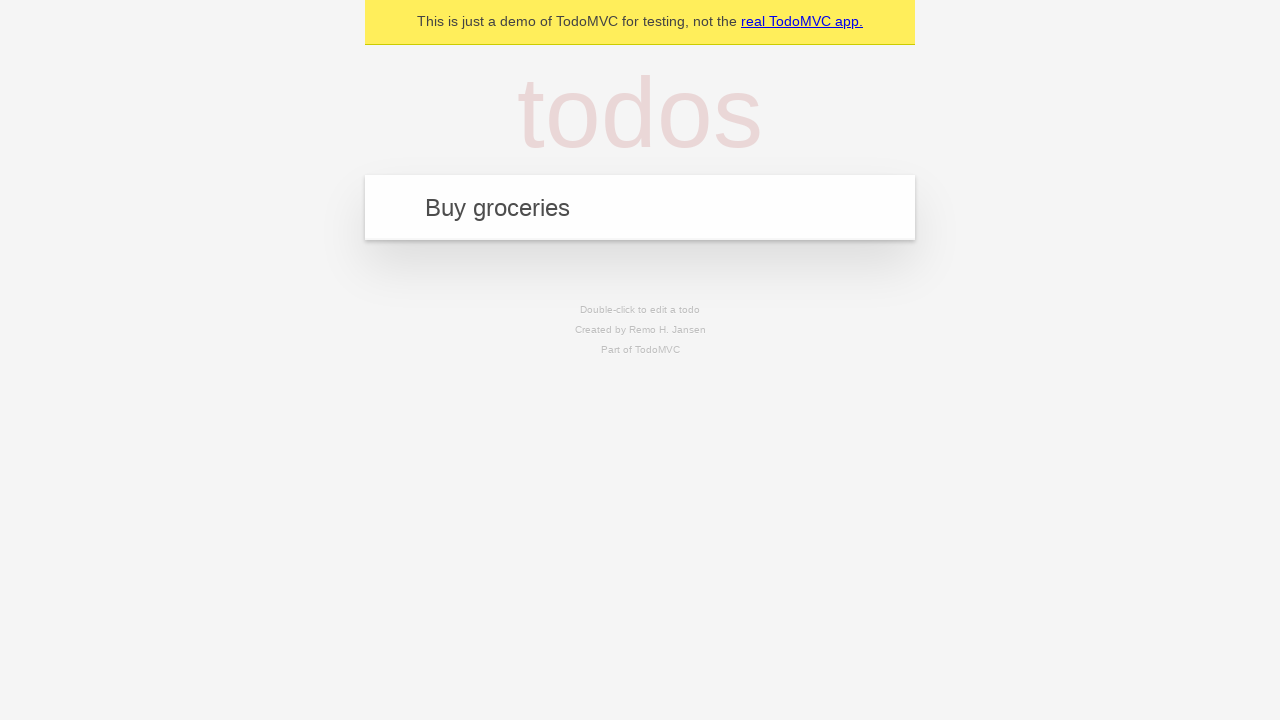

Pressed Enter to add the todo item on internal:attr=[placeholder="What needs to be done?"i]
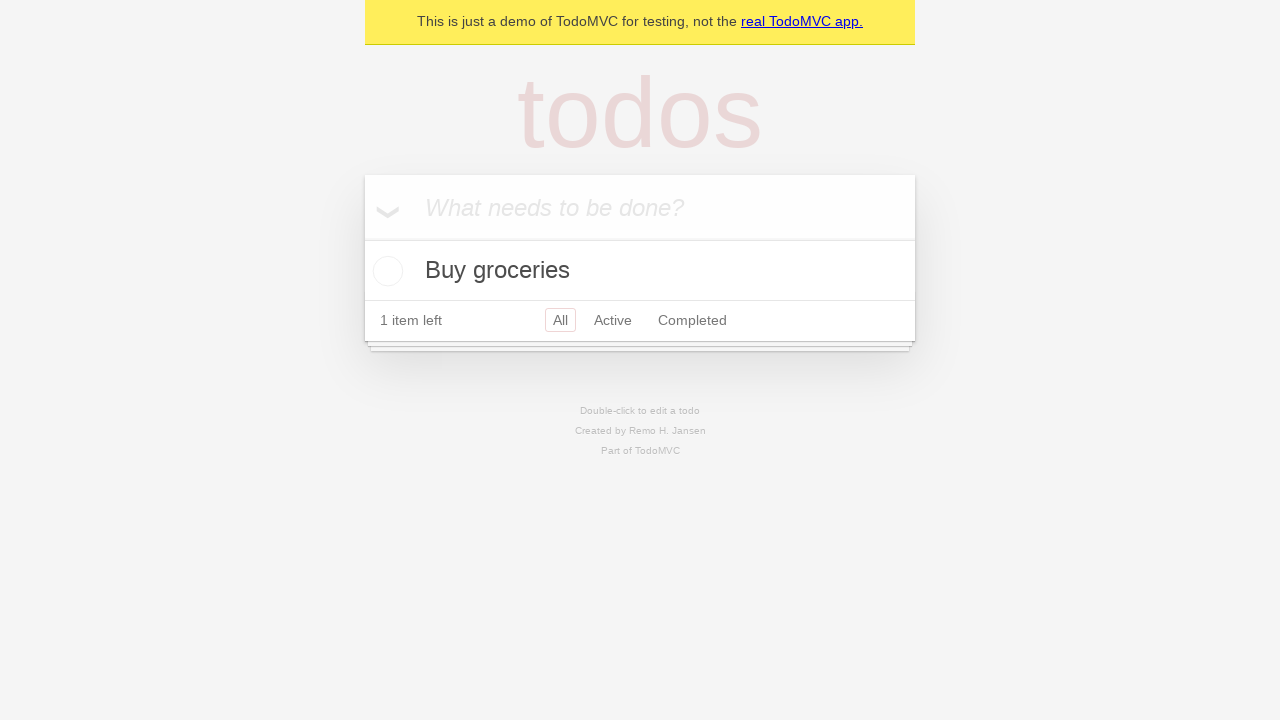

Verified that 'Buy groceries' todo item appears in the list
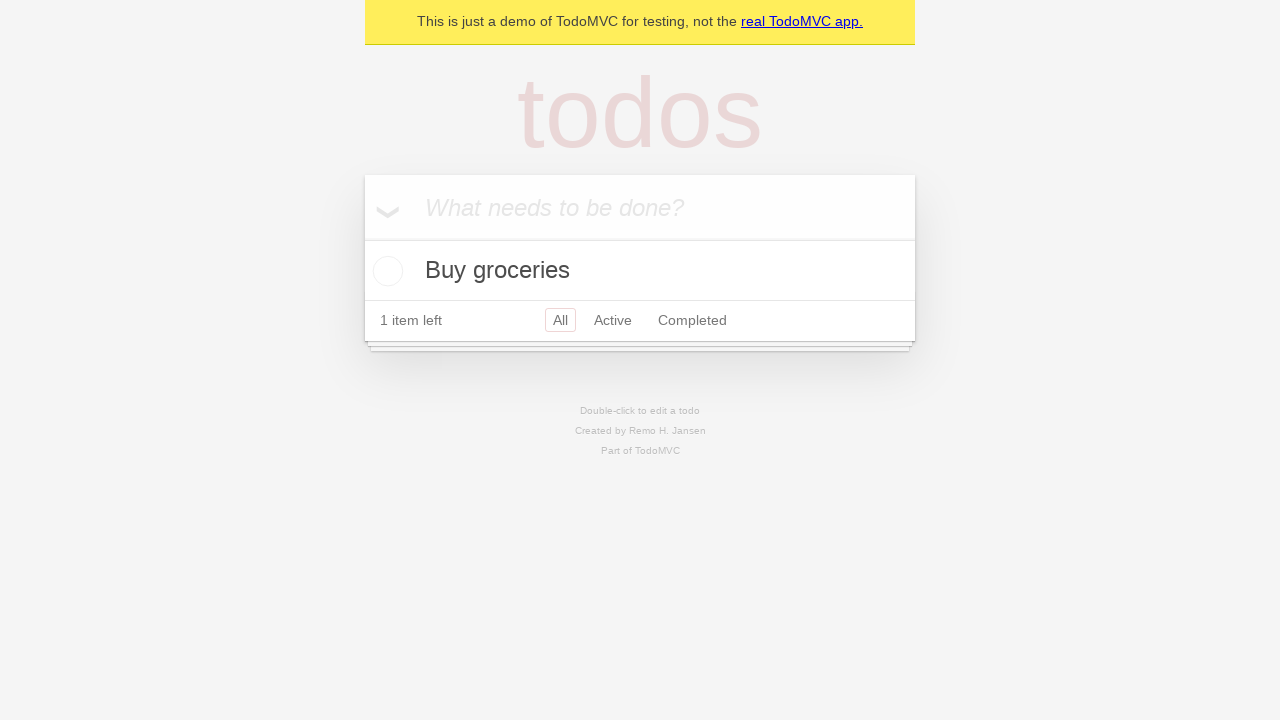

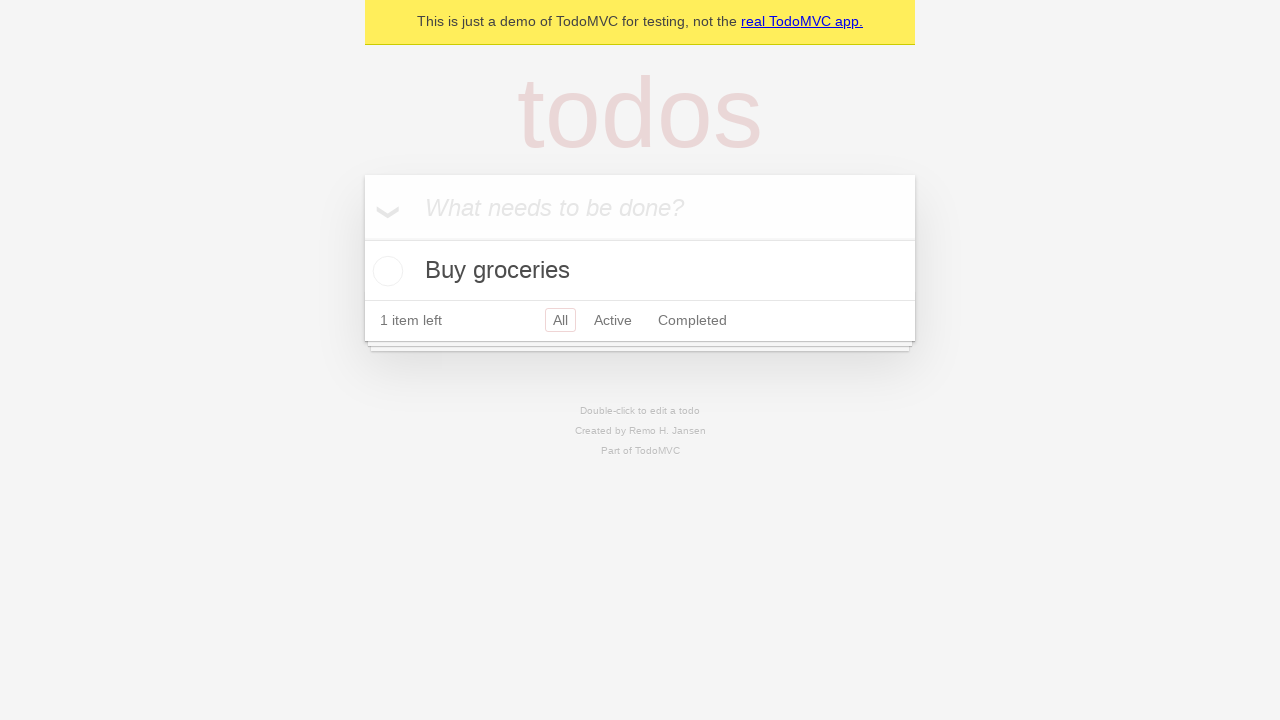